Tests the status codes page by navigating to it and clicking on a status code link to verify link navigation works

Starting URL: https://the-internet.herokuapp.com/status_codes

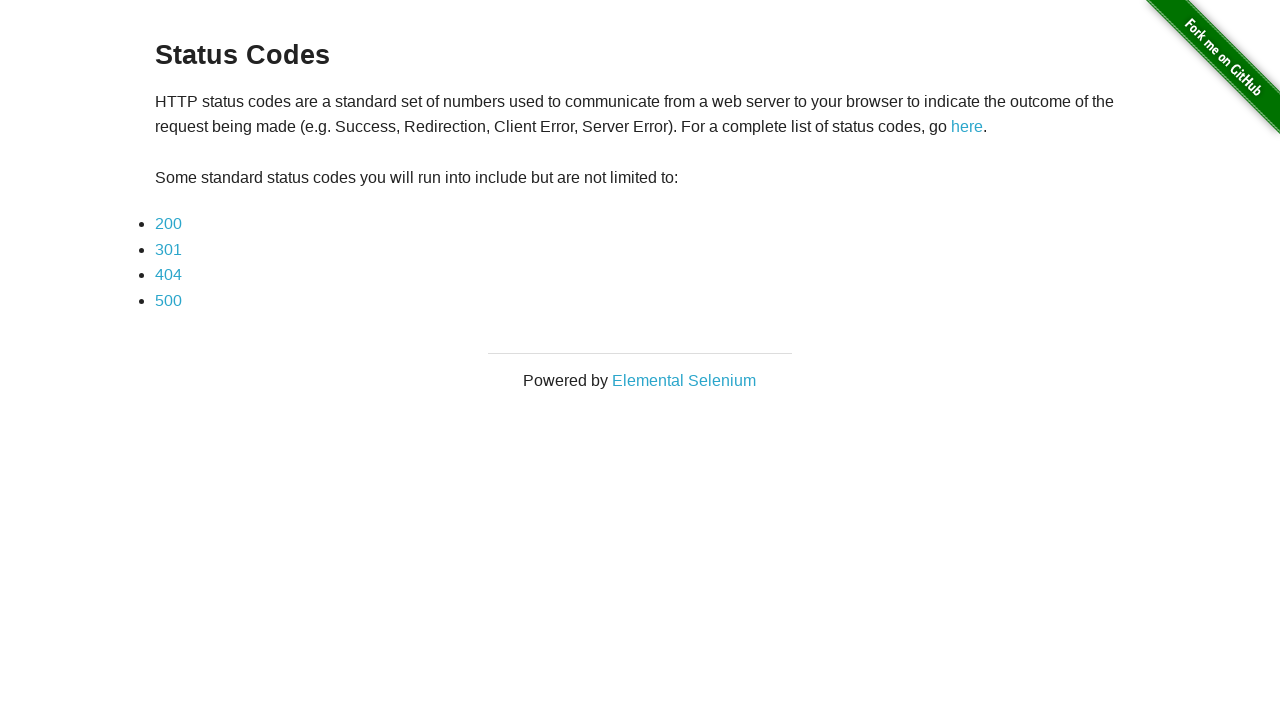

Clicked on status code 200 link at (168, 224) on a:text('200')
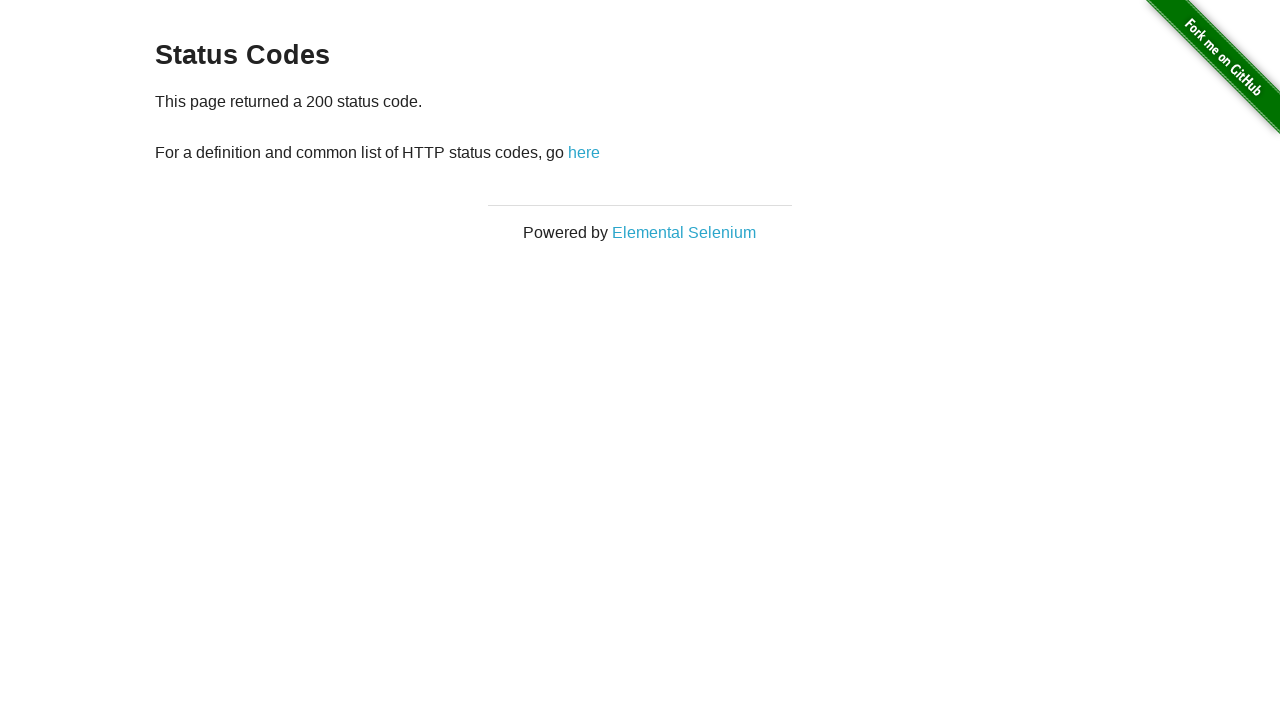

Status code 200 page loaded successfully
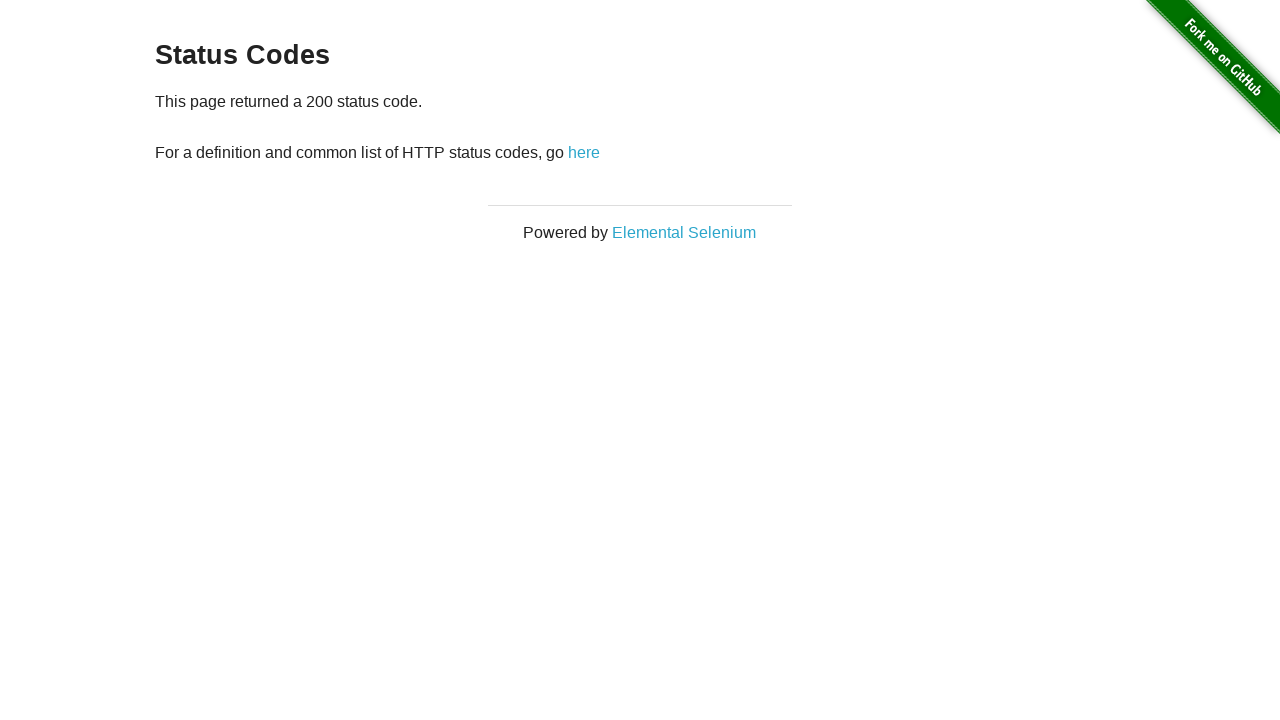

Clicked 'here' link to return to status codes page at (584, 152) on a:text('here')
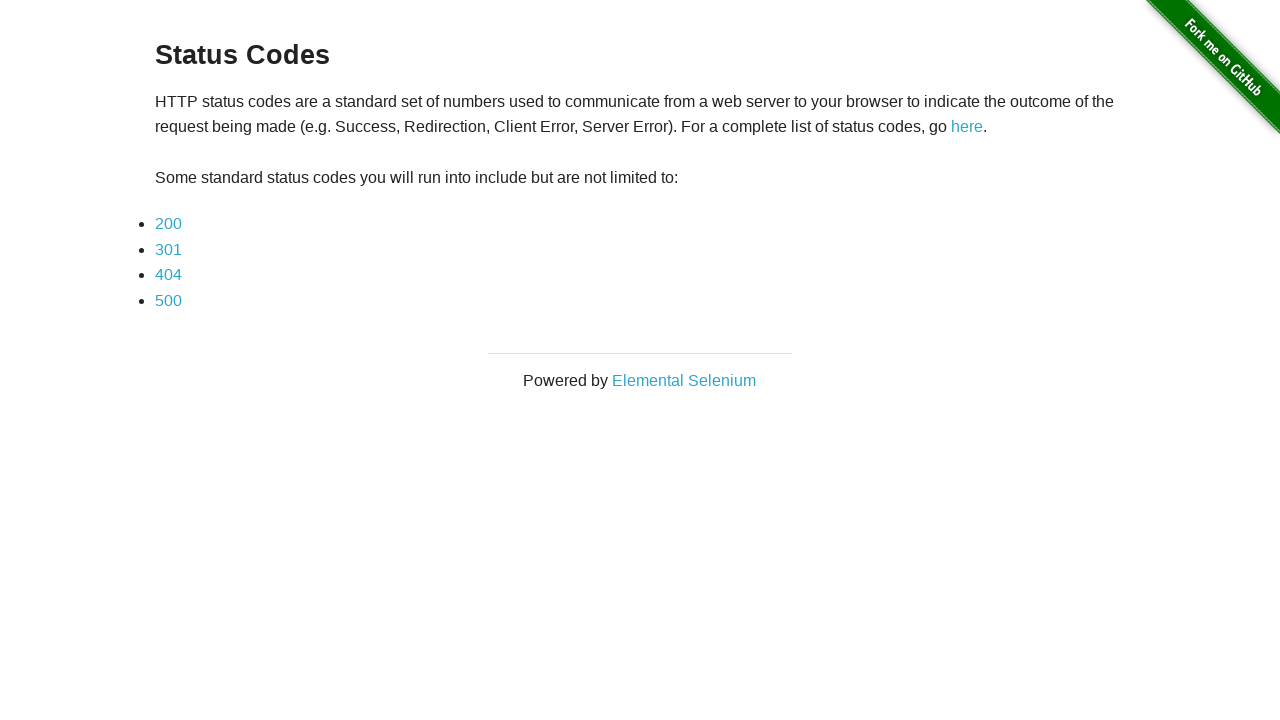

Returned to status codes listing page
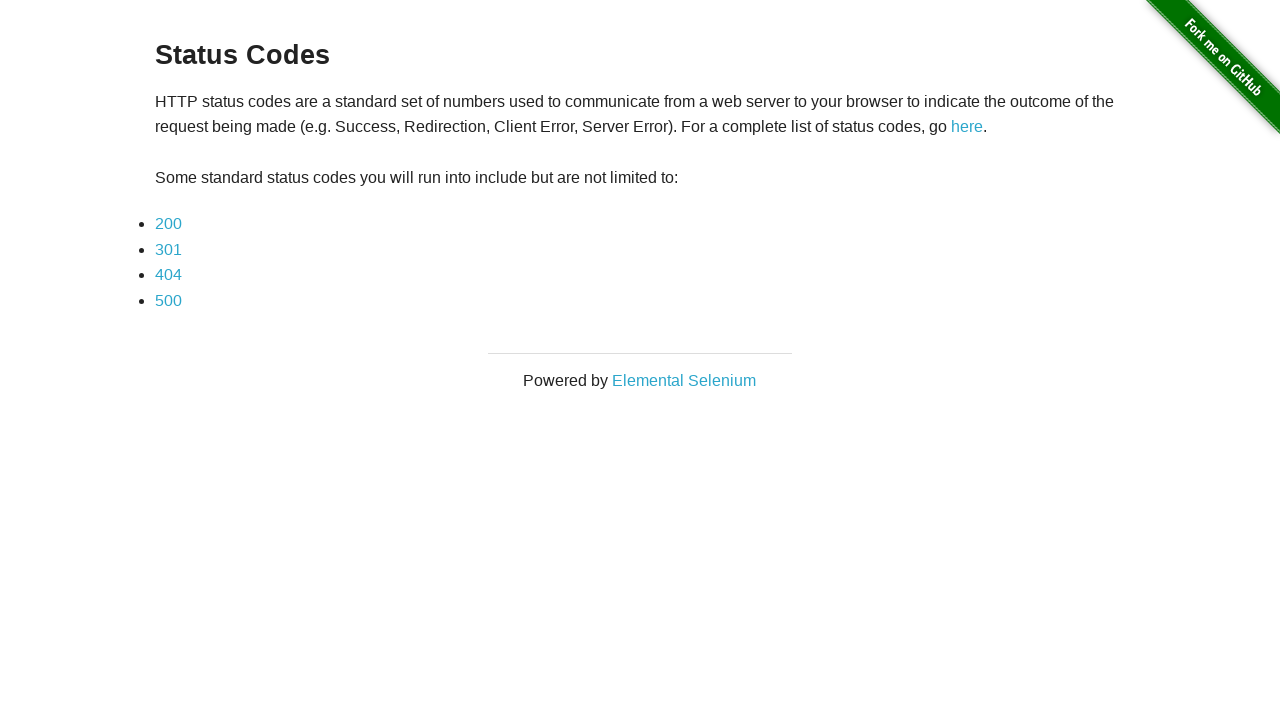

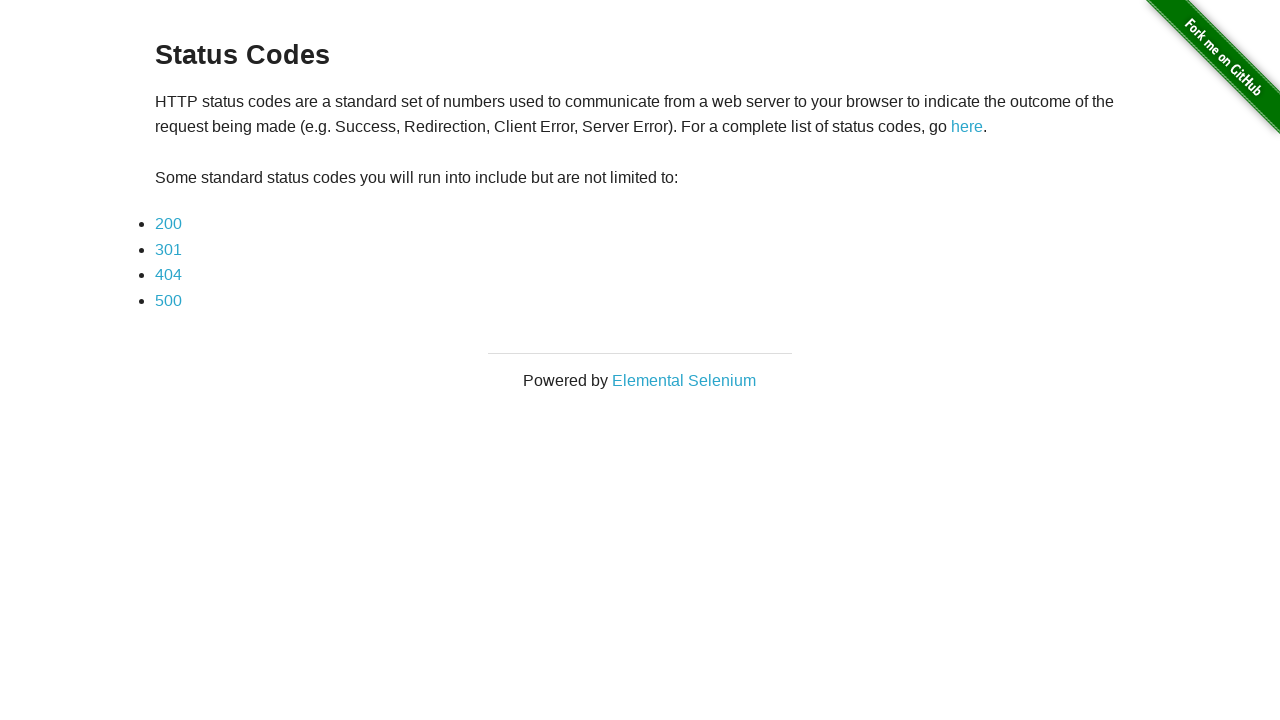